Tests drag and drop functionality on jQuery UI demo page by dragging an element and dropping it onto a target

Starting URL: https://jqueryui.com/droppable/

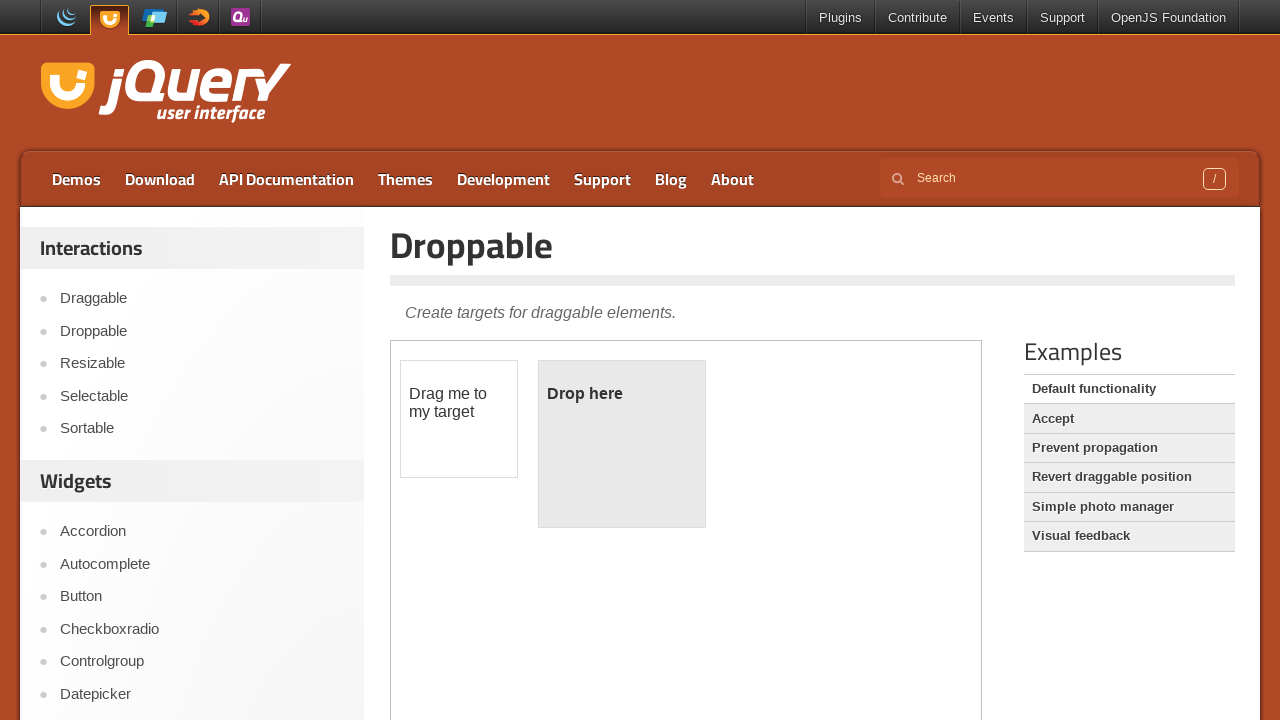

Located the first iframe containing the drag and drop demo
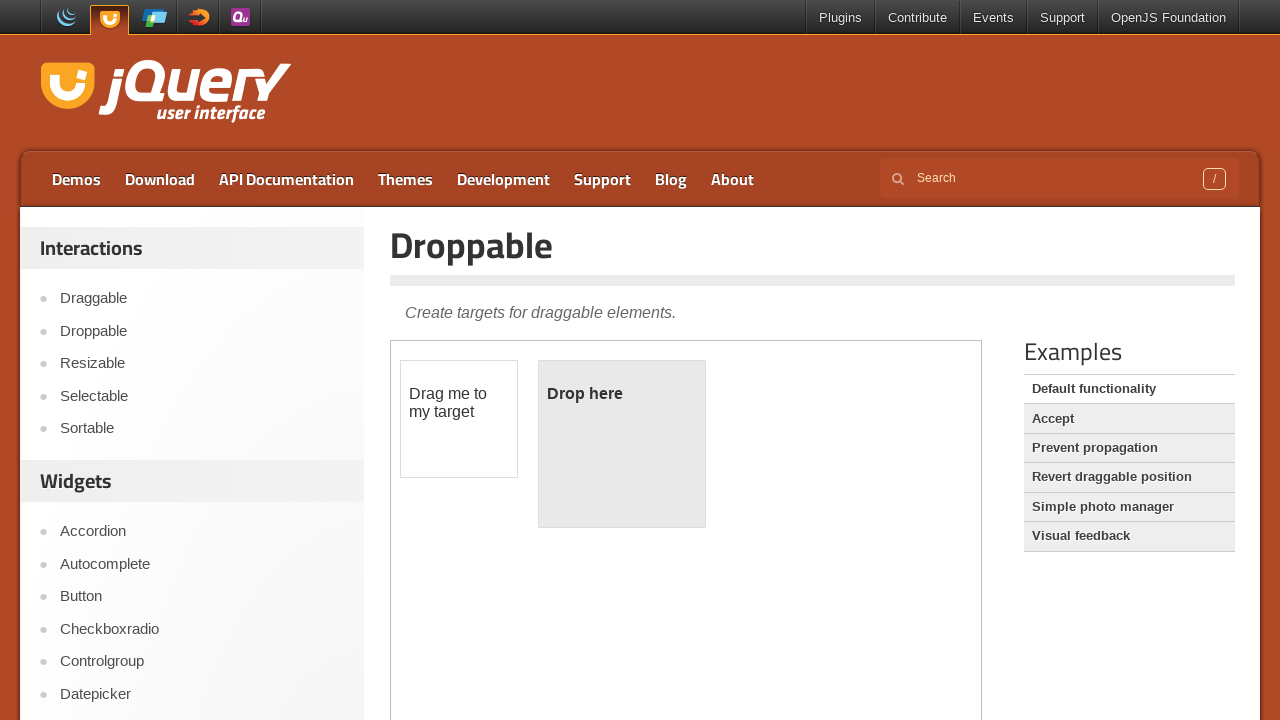

Located the draggable element with id 'draggable'
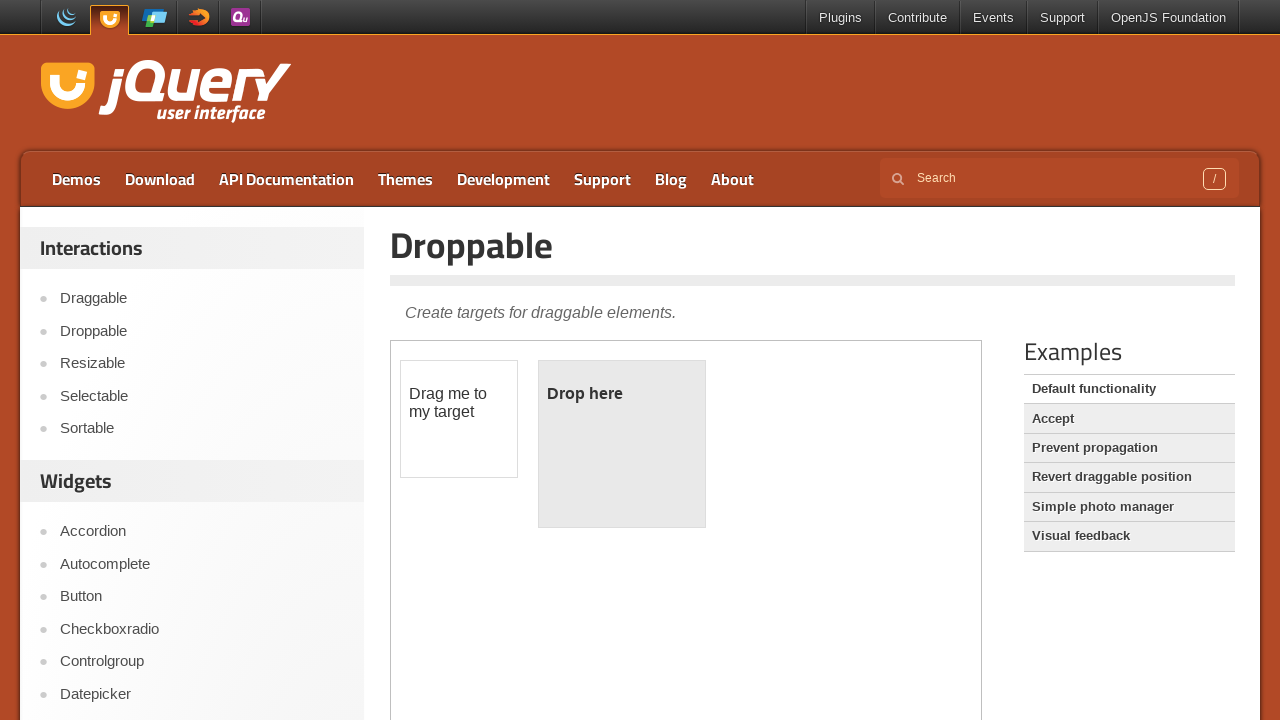

Located the droppable target element with id 'droppable'
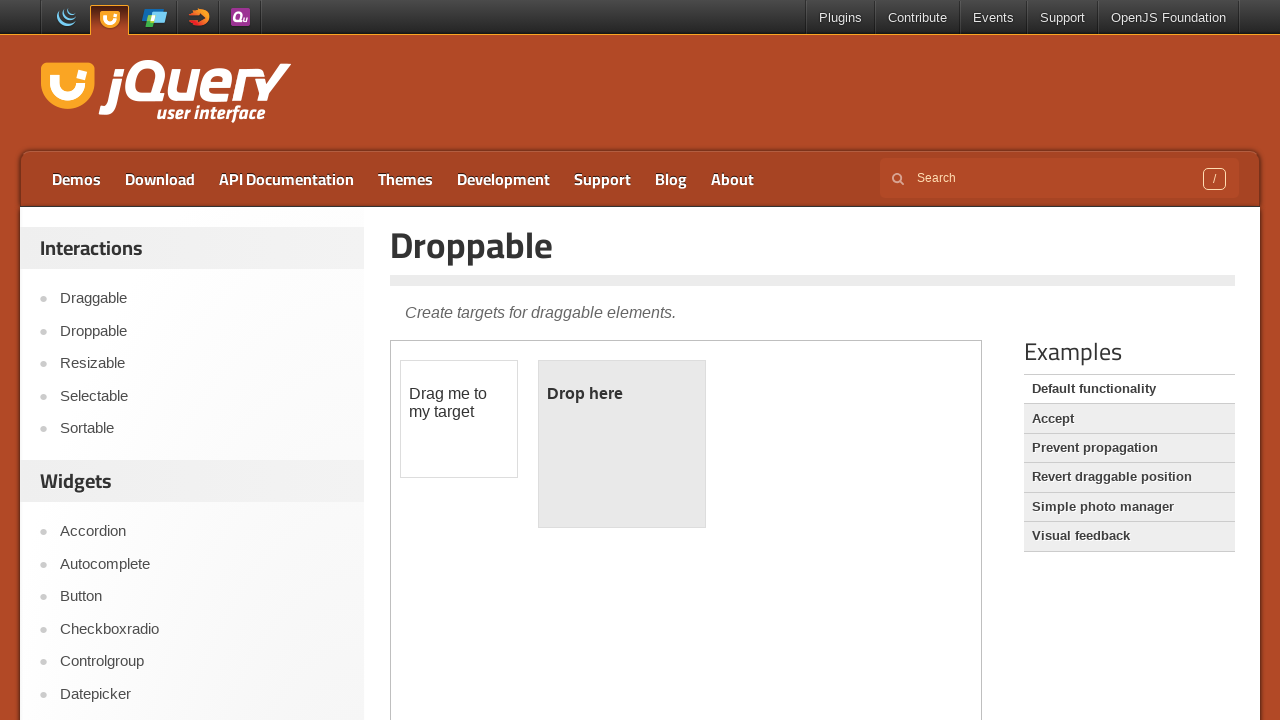

Dragged the draggable element onto the droppable target at (622, 444)
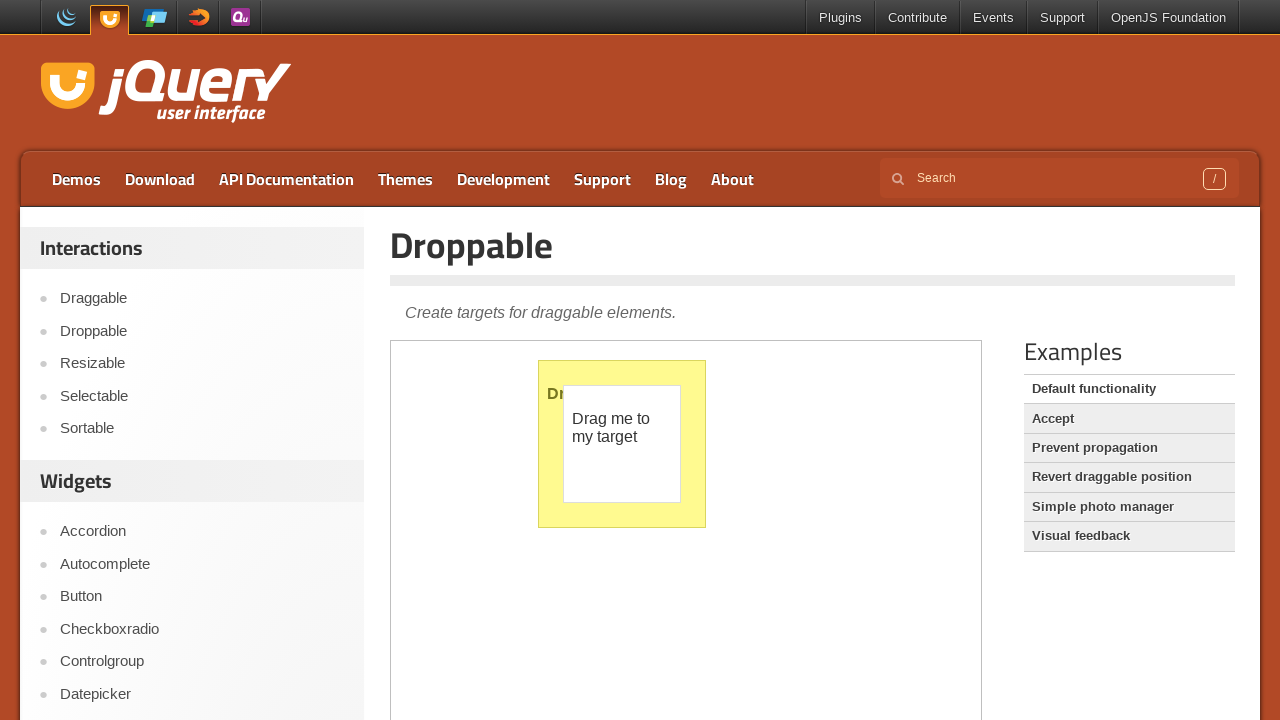

Waited 2000ms to observe the drag and drop result
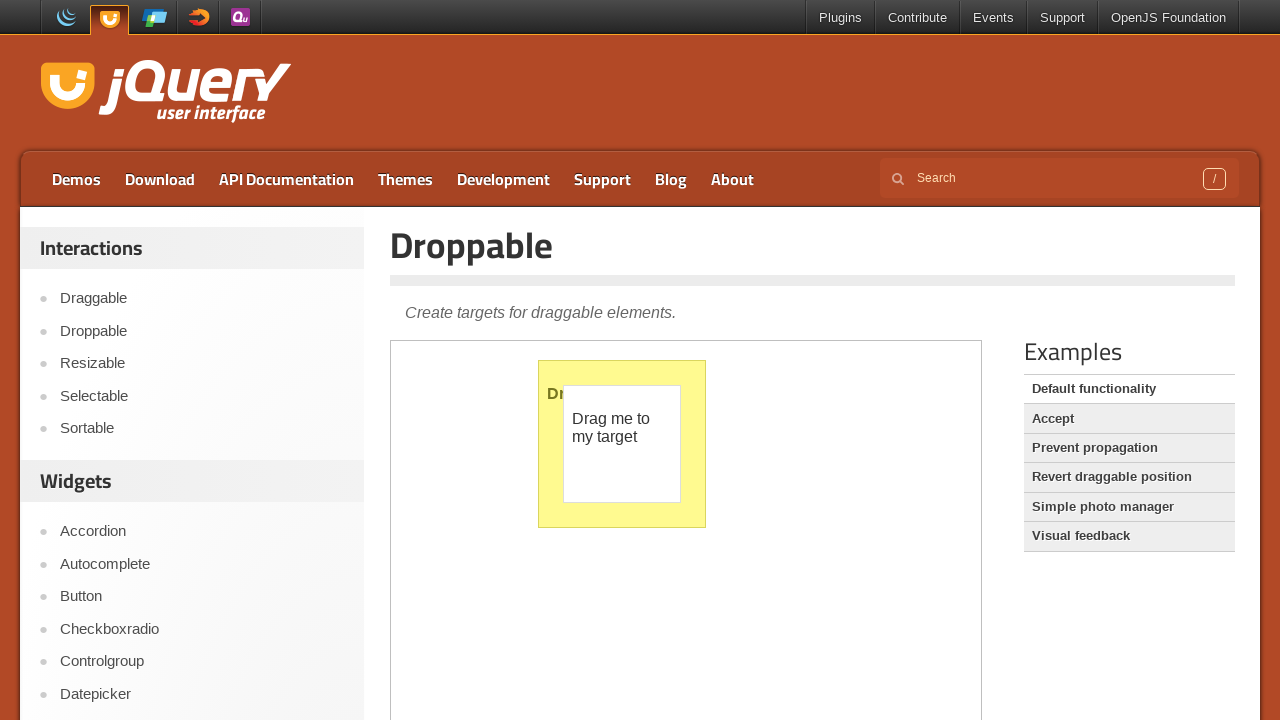

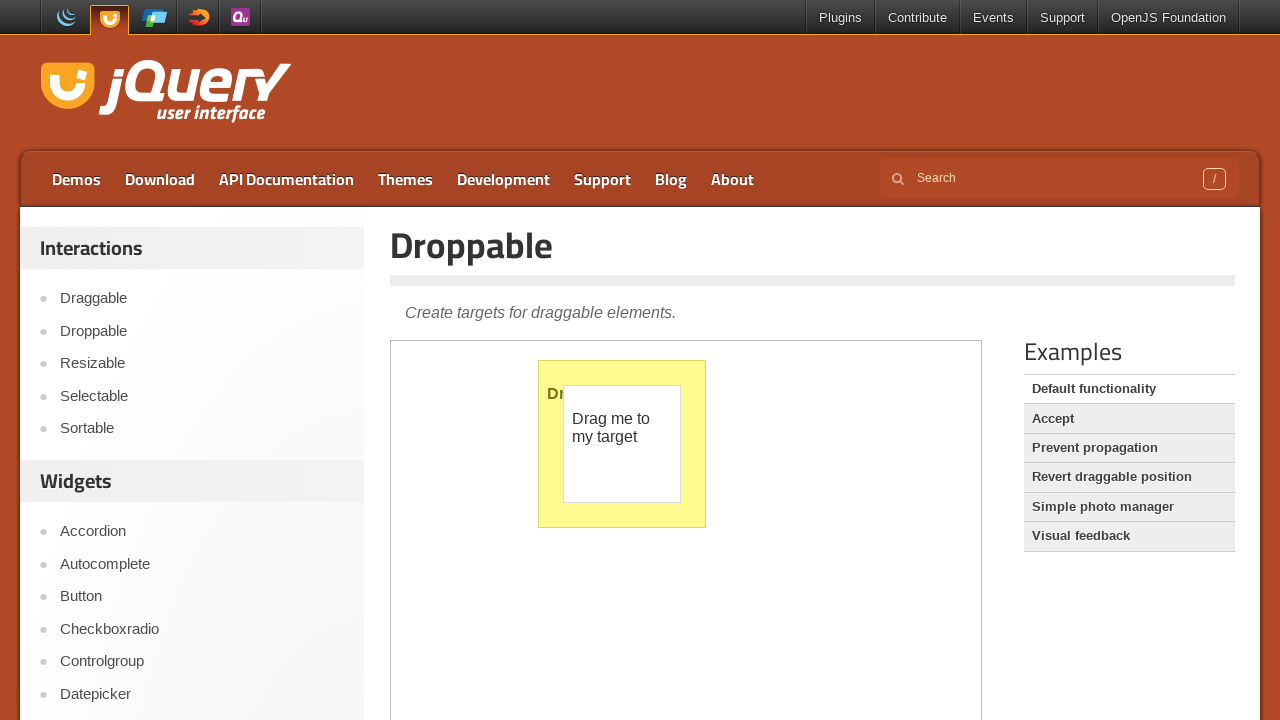